Tests file download functionality by clicking on a download link and verifying the file is downloaded successfully

Starting URL: https://testcenter.techproeducation.com/index.php?page=file-download

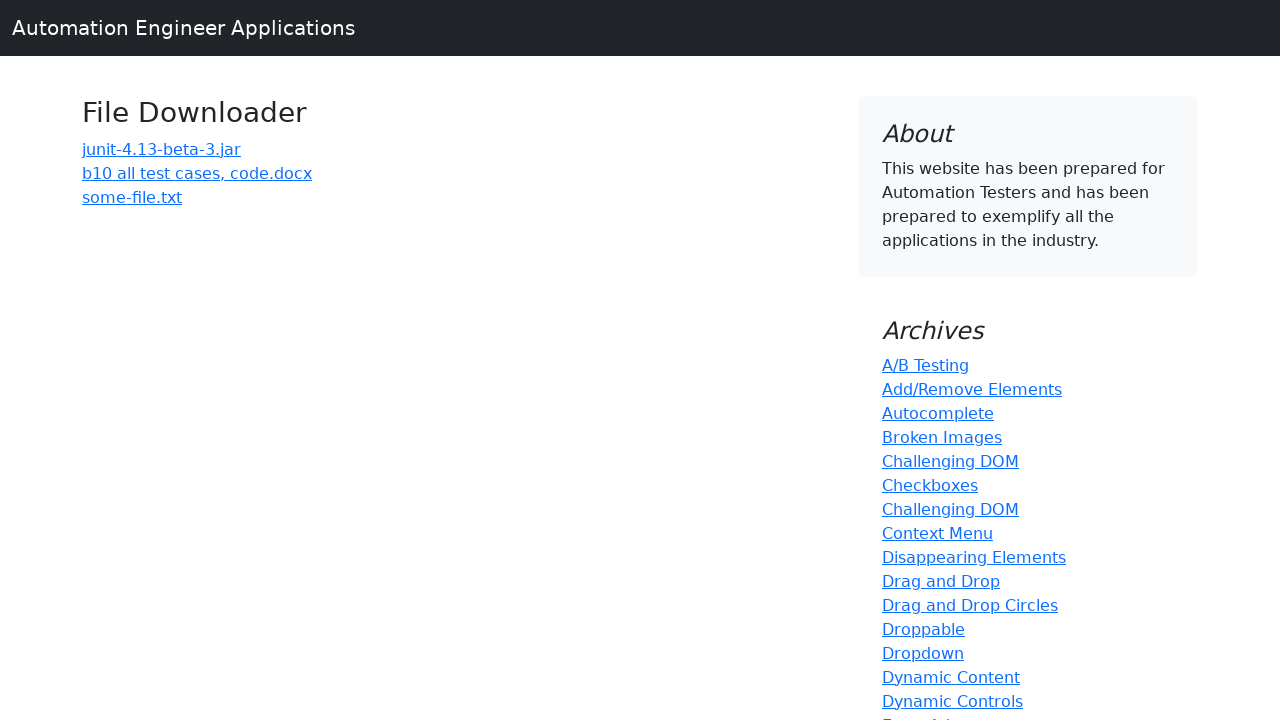

Clicked on the 'b10 all test cases' download link at (197, 173) on a:has-text('b10 all test cases')
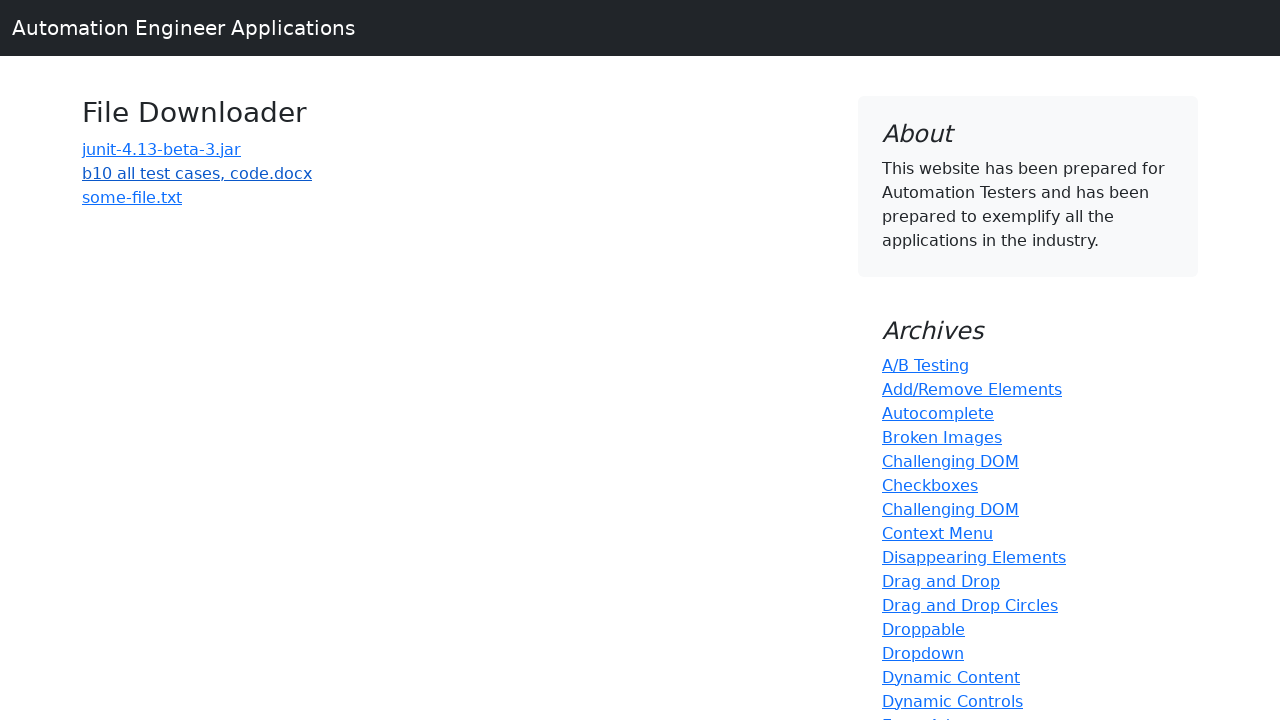

Clicked download link and waiting for file download to complete at (197, 173) on a:has-text('b10 all test cases')
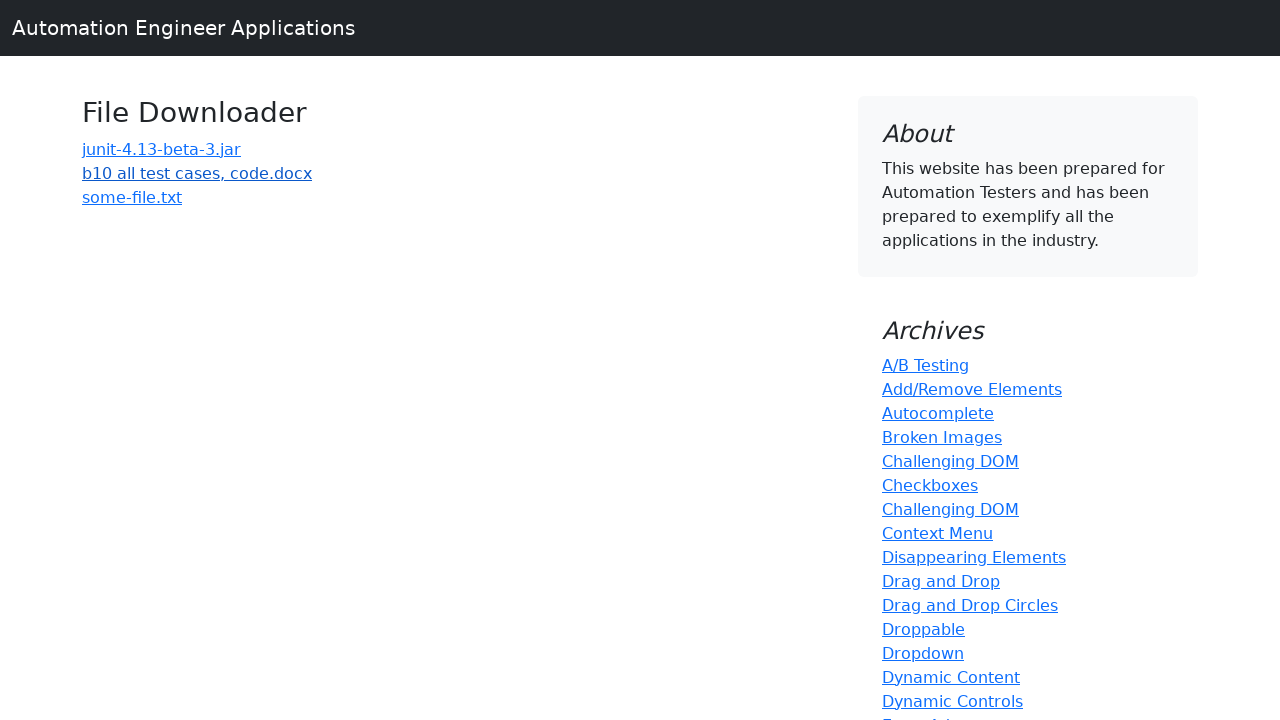

File download completed successfully
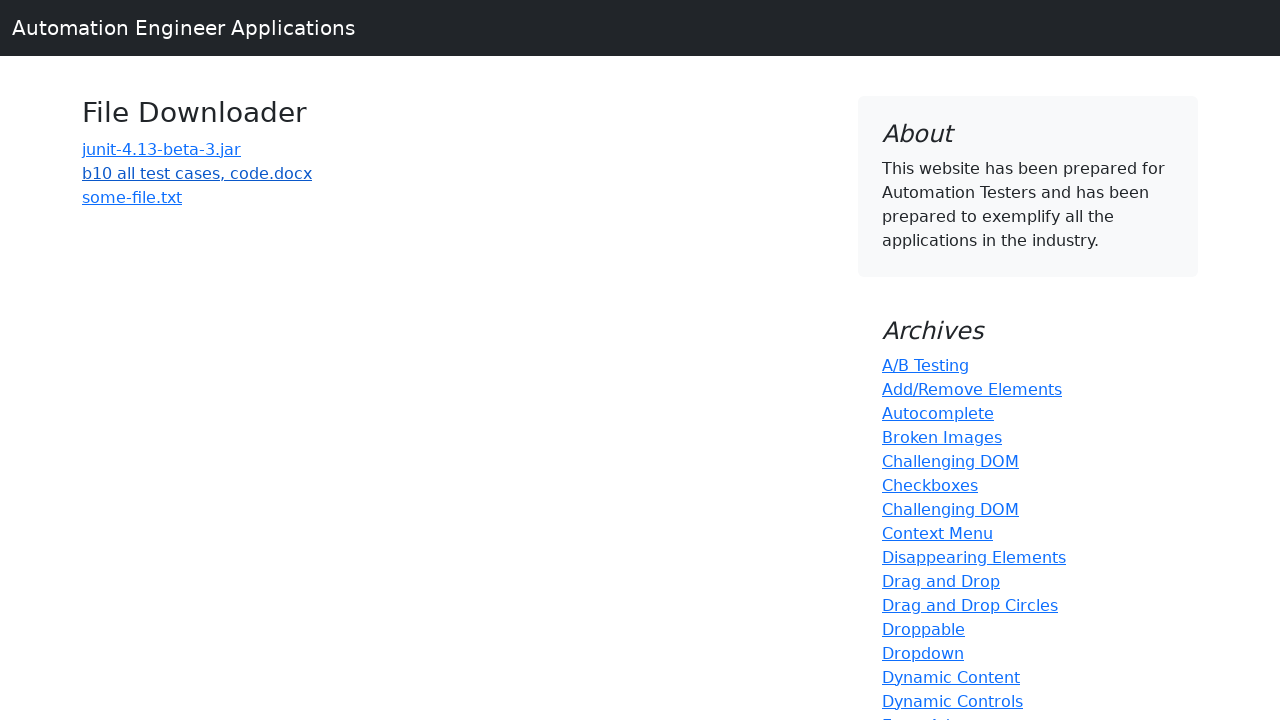

Verified that downloaded file contains 'b10 all test cases' in filename
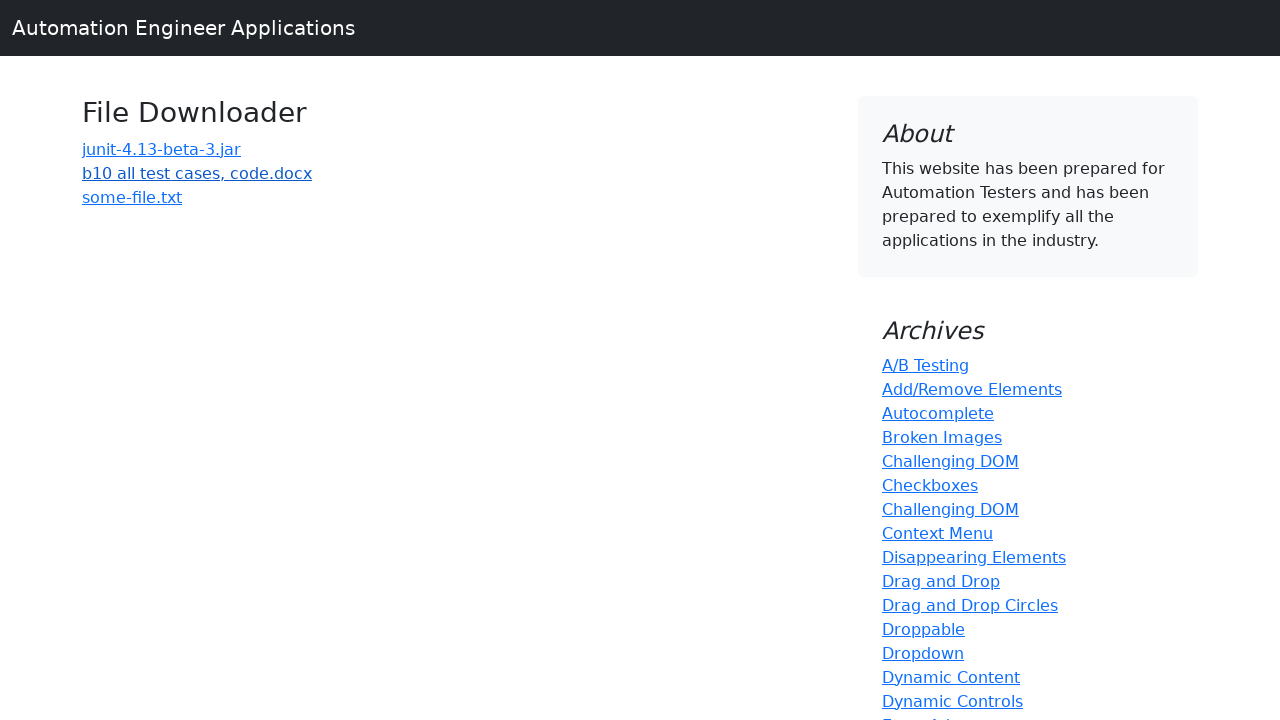

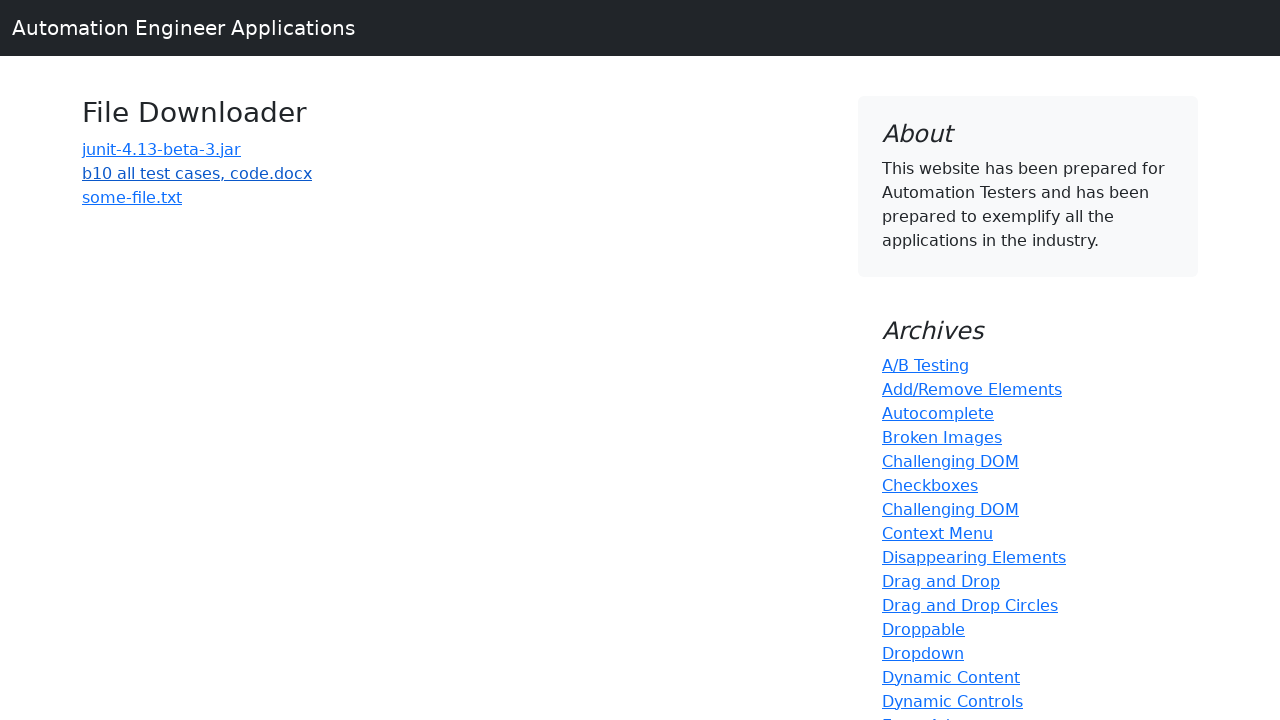